Tests form interaction by scrolling to a text input field, typing a name, double-clicking to select the text, and right-clicking to open context menu

Starting URL: https://www.automationtestinginsider.com/2019/08/textarea-textarea-element-defines-multi.html

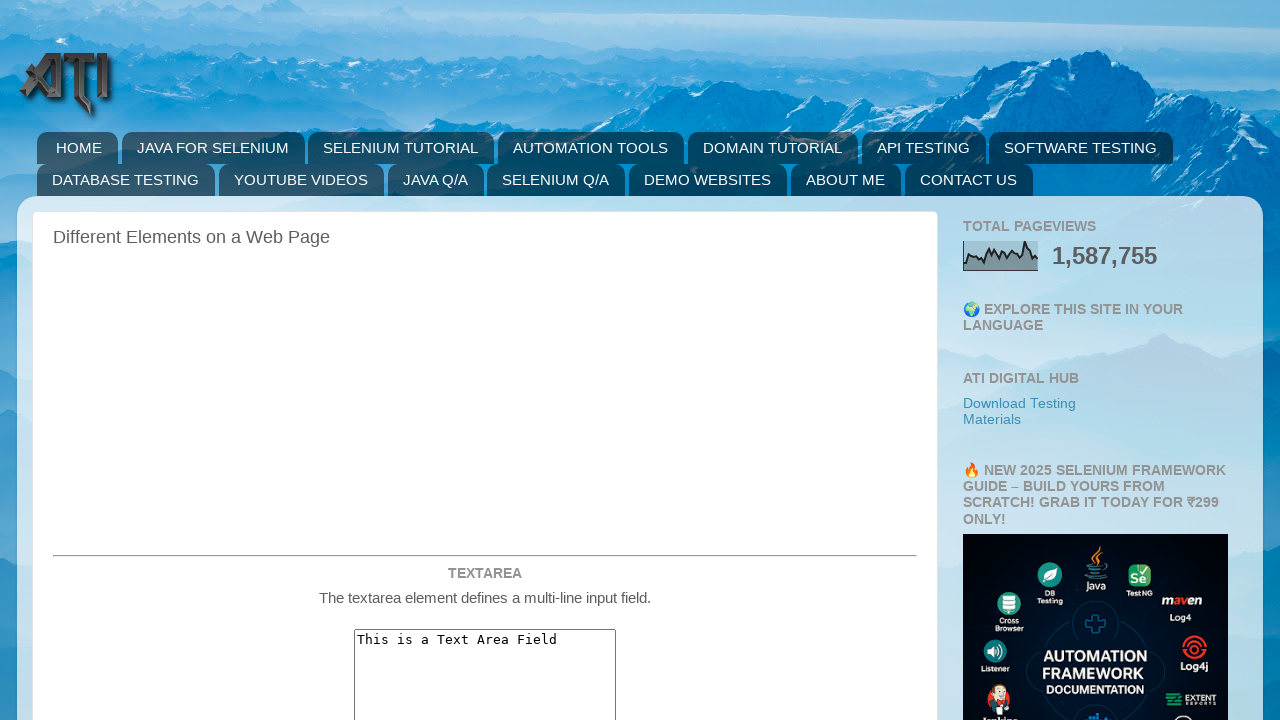

Scrolled to firstname input field
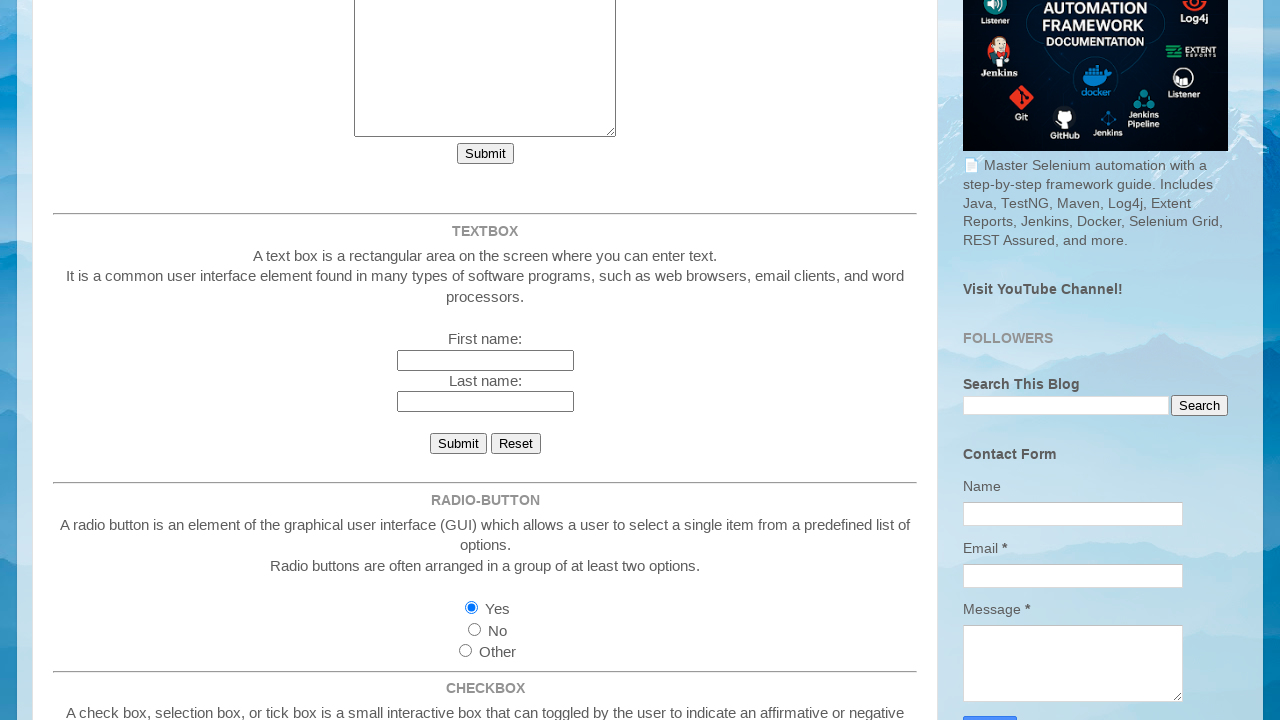

Typed 'Akshata' into firstname input field on input[name='firstname']
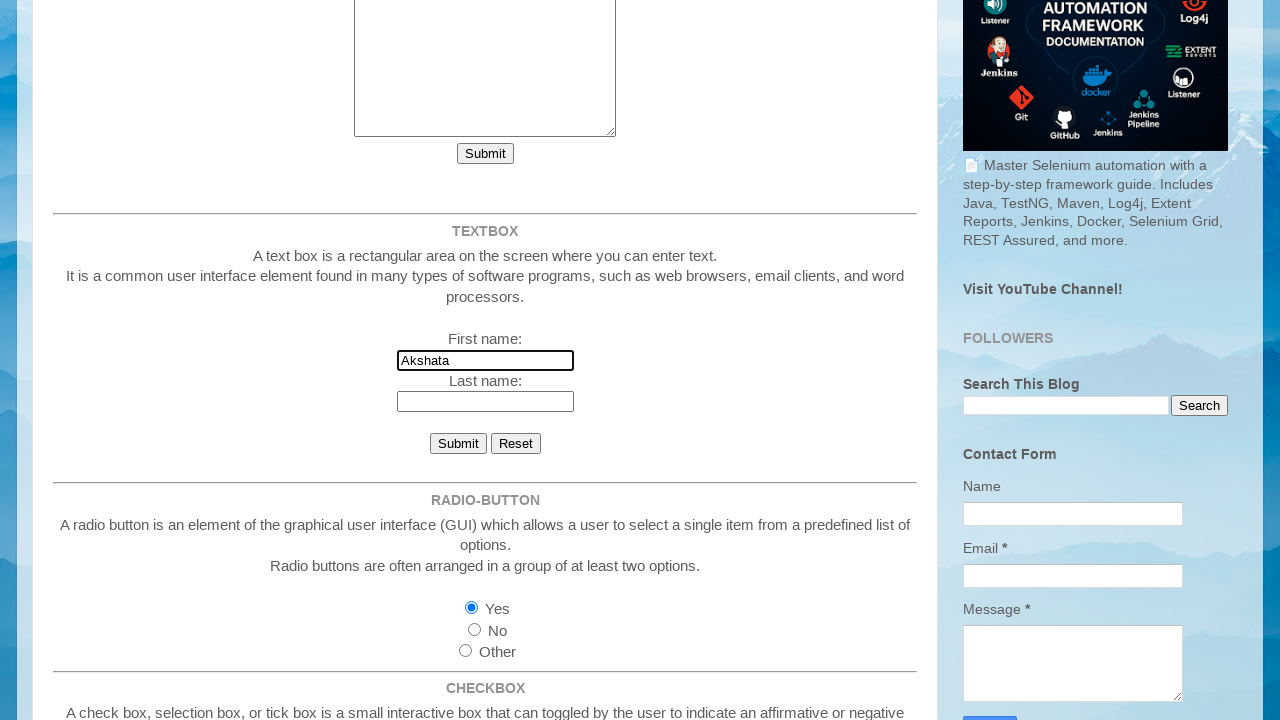

Double-clicked firstname input field to select text at (485, 360) on input[name='firstname']
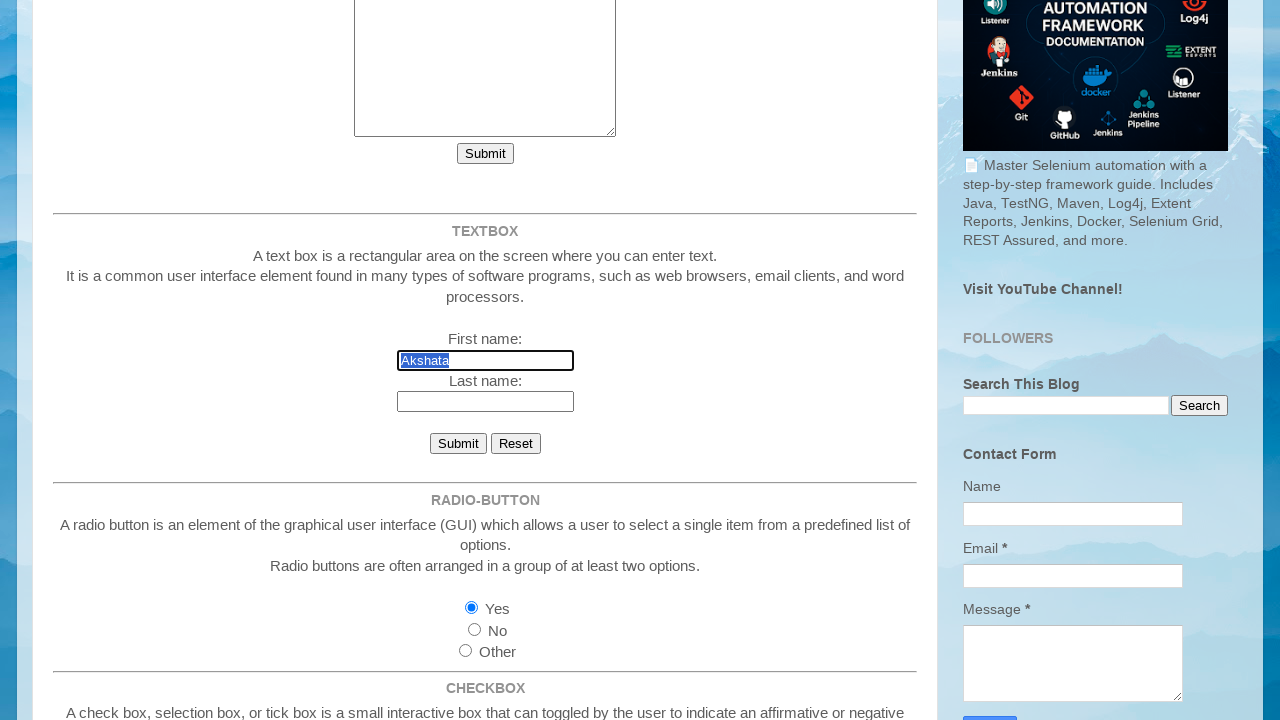

Right-clicked firstname input field to open context menu at (485, 360) on input[name='firstname']
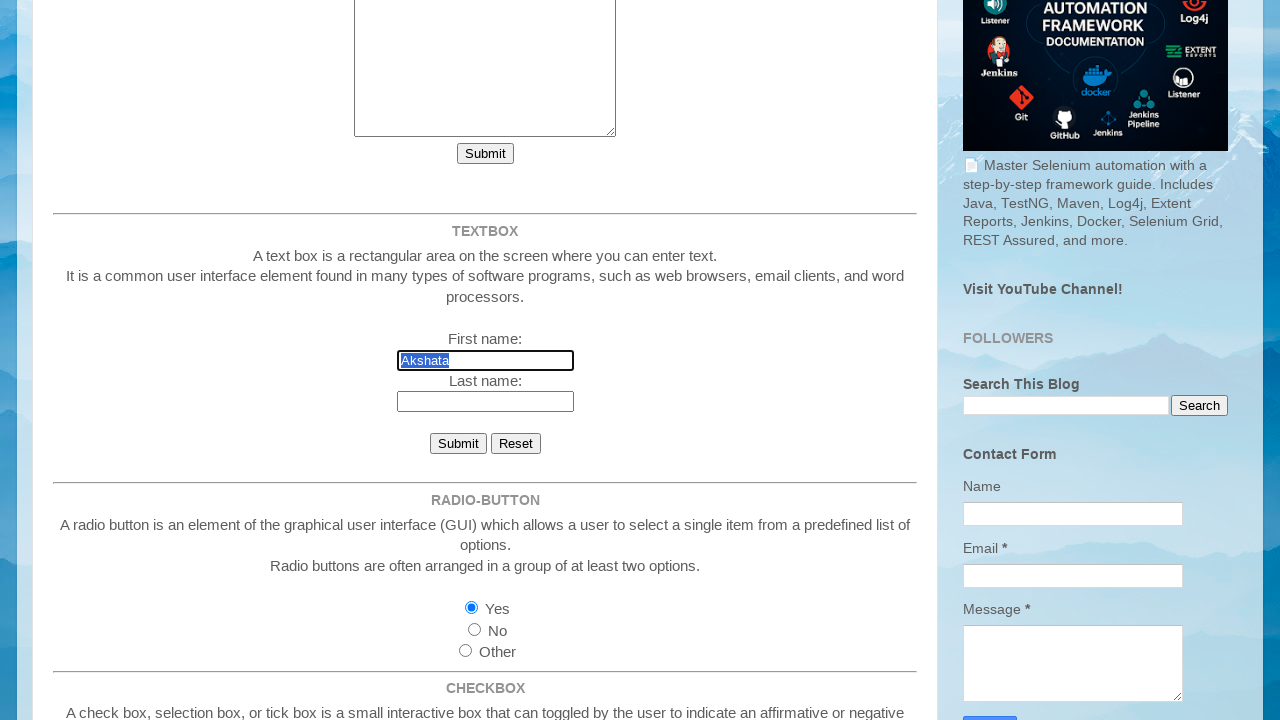

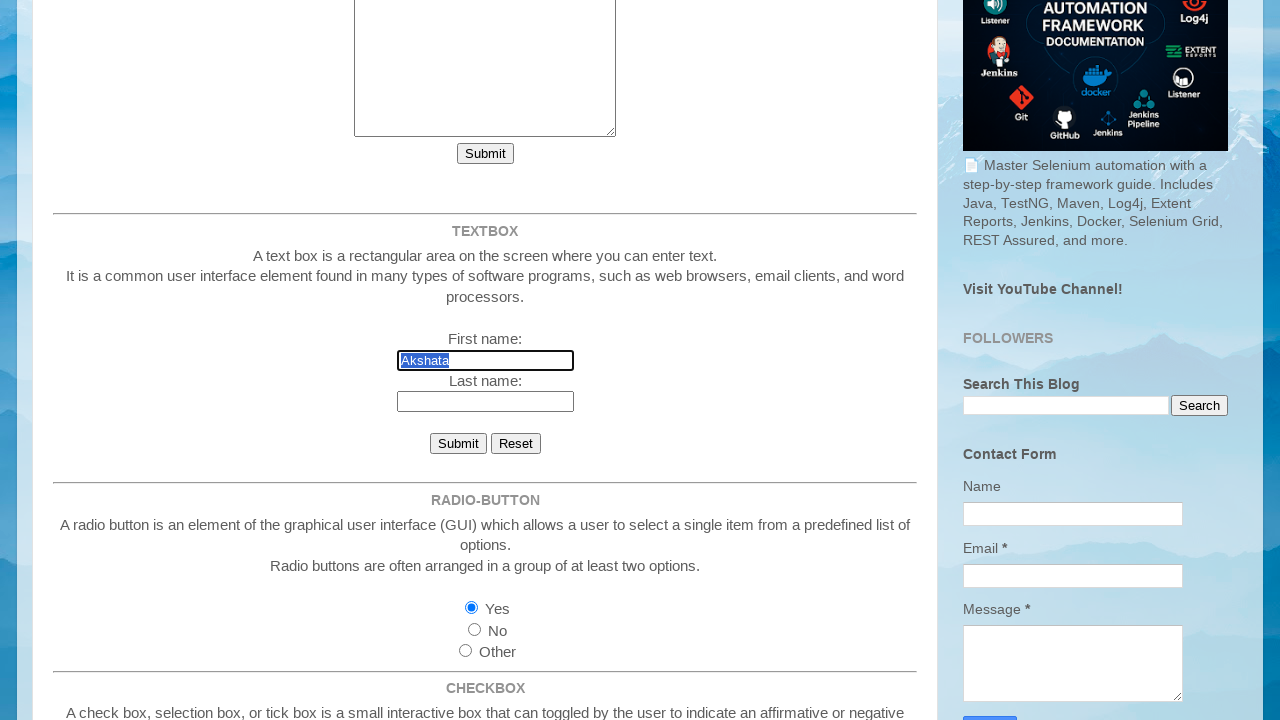